Tests the search functionality on Python.org by entering a search term and clicking the search button

Starting URL: https://www.python.org/

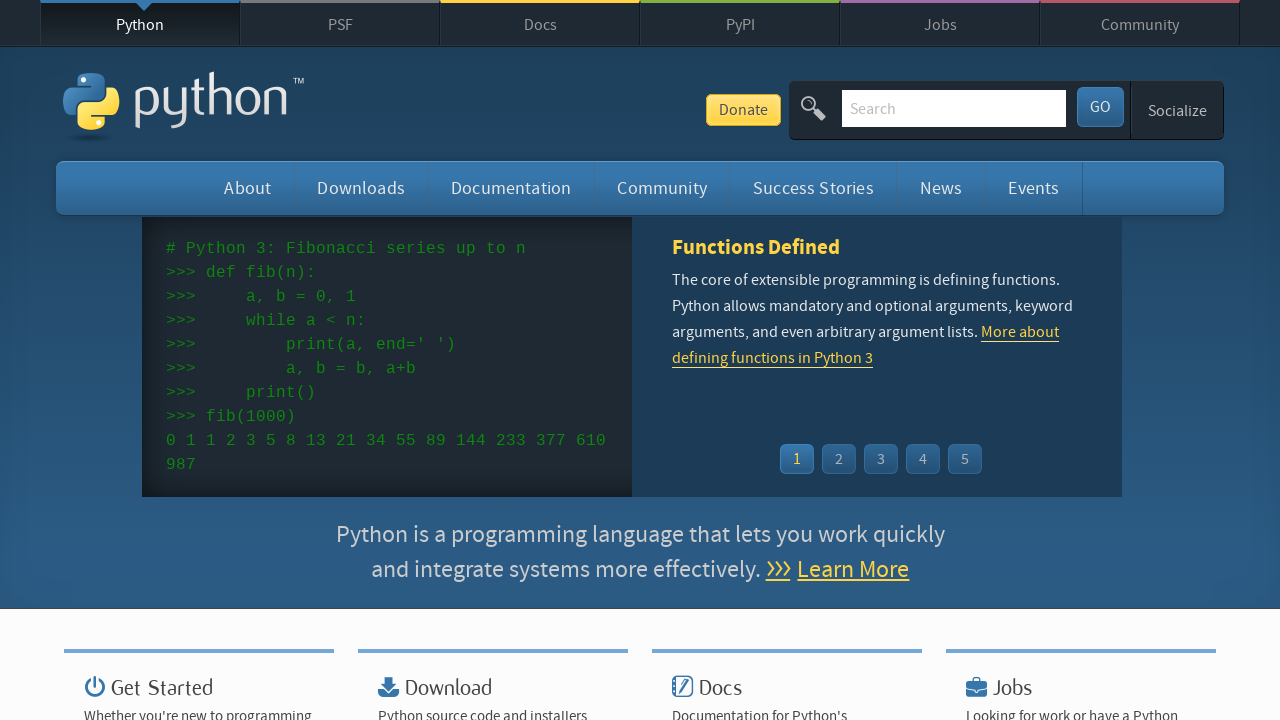

Filled search field with 'python' on #id-search-field
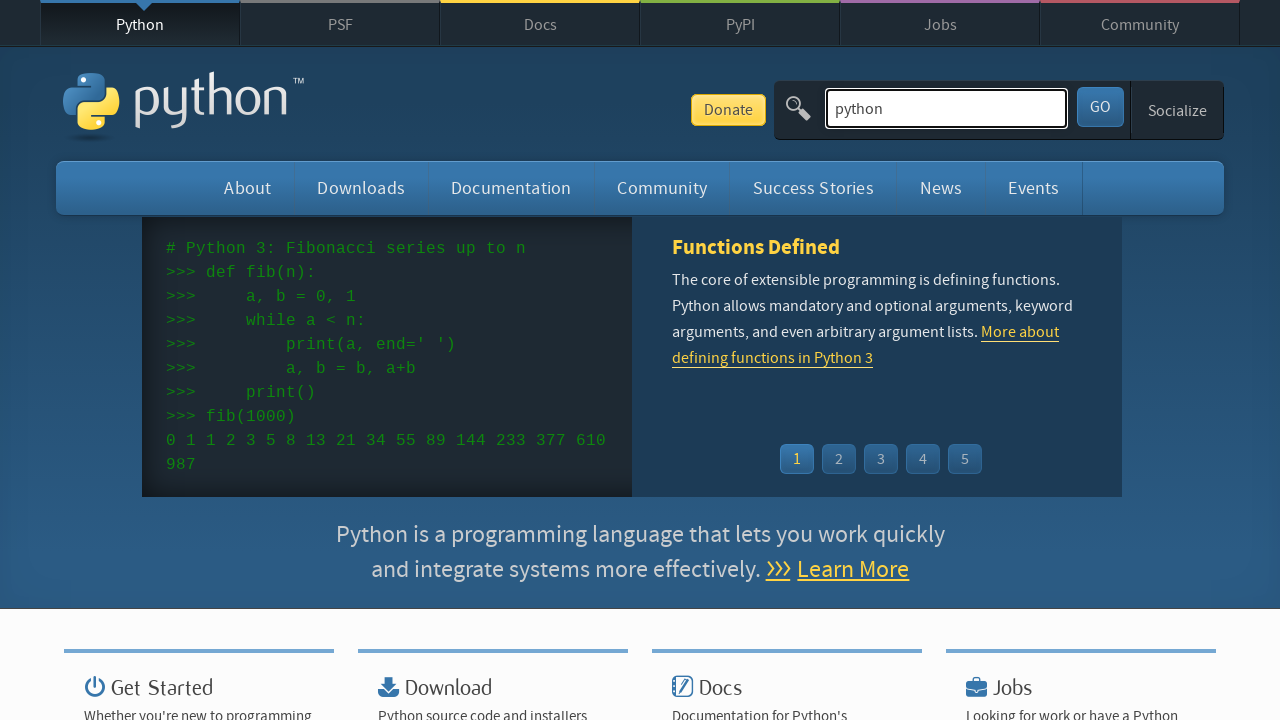

Clicked search submit button at (1100, 107) on #submit
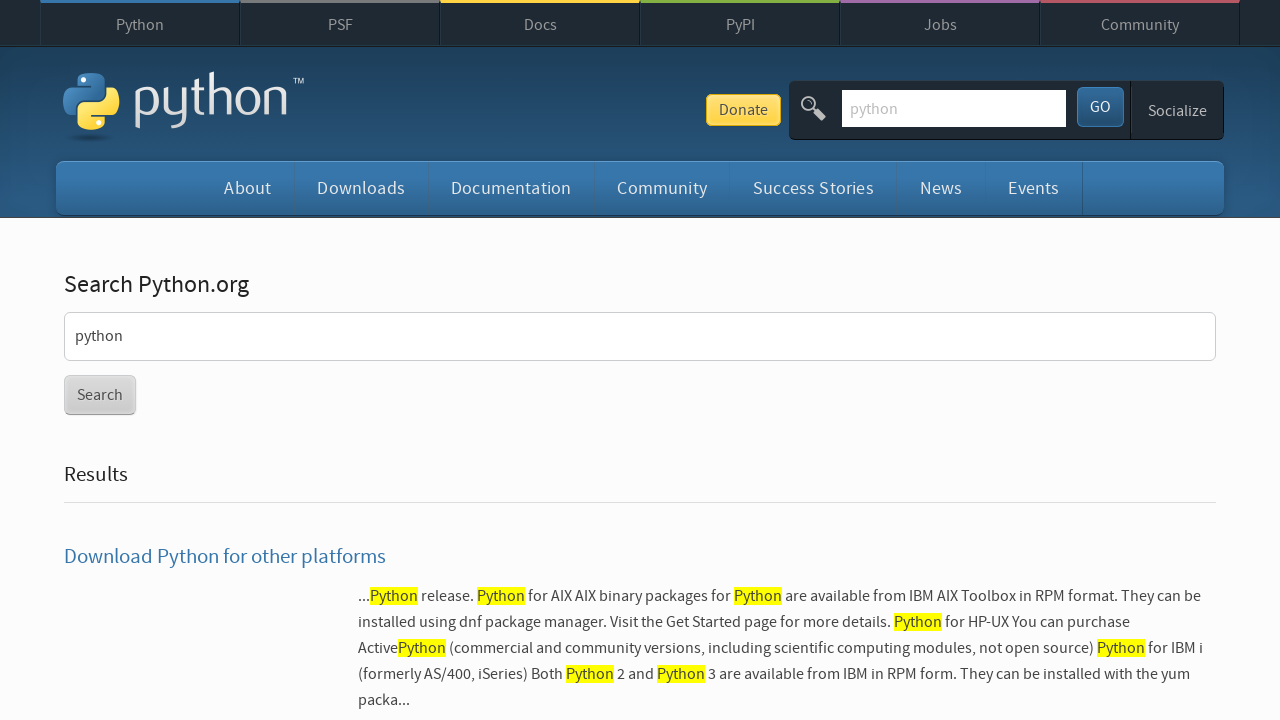

Search results page loaded
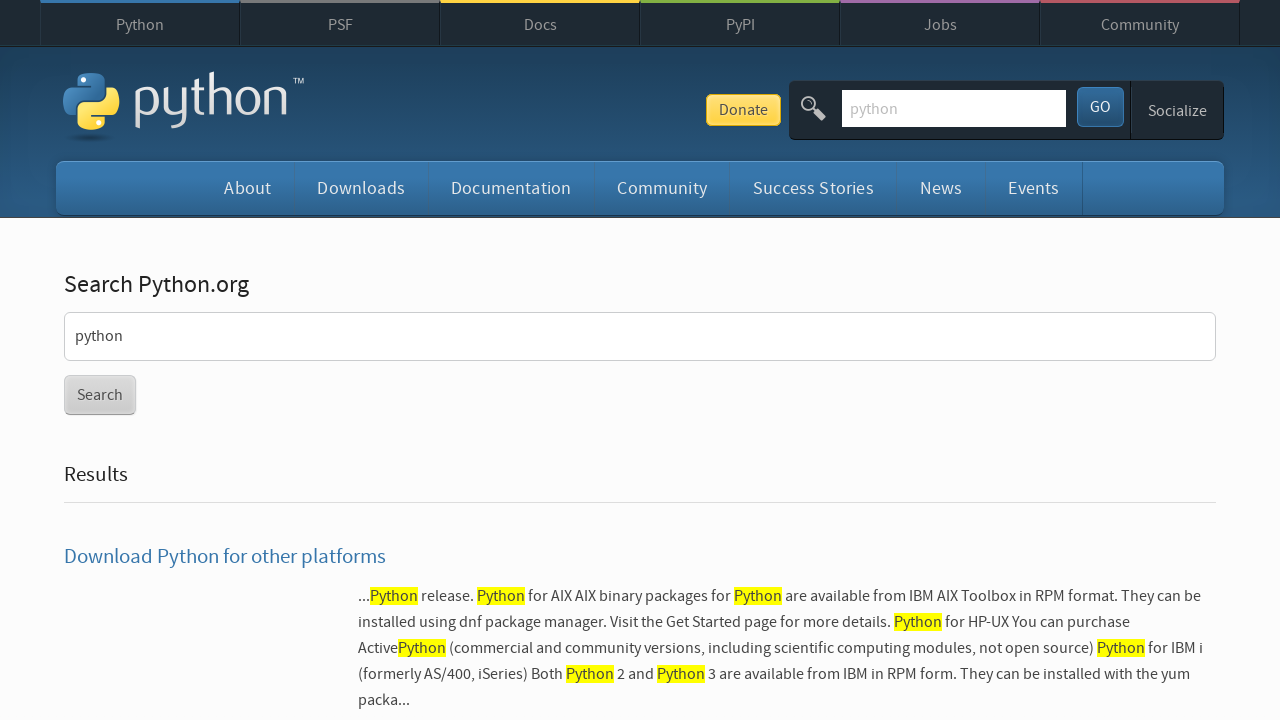

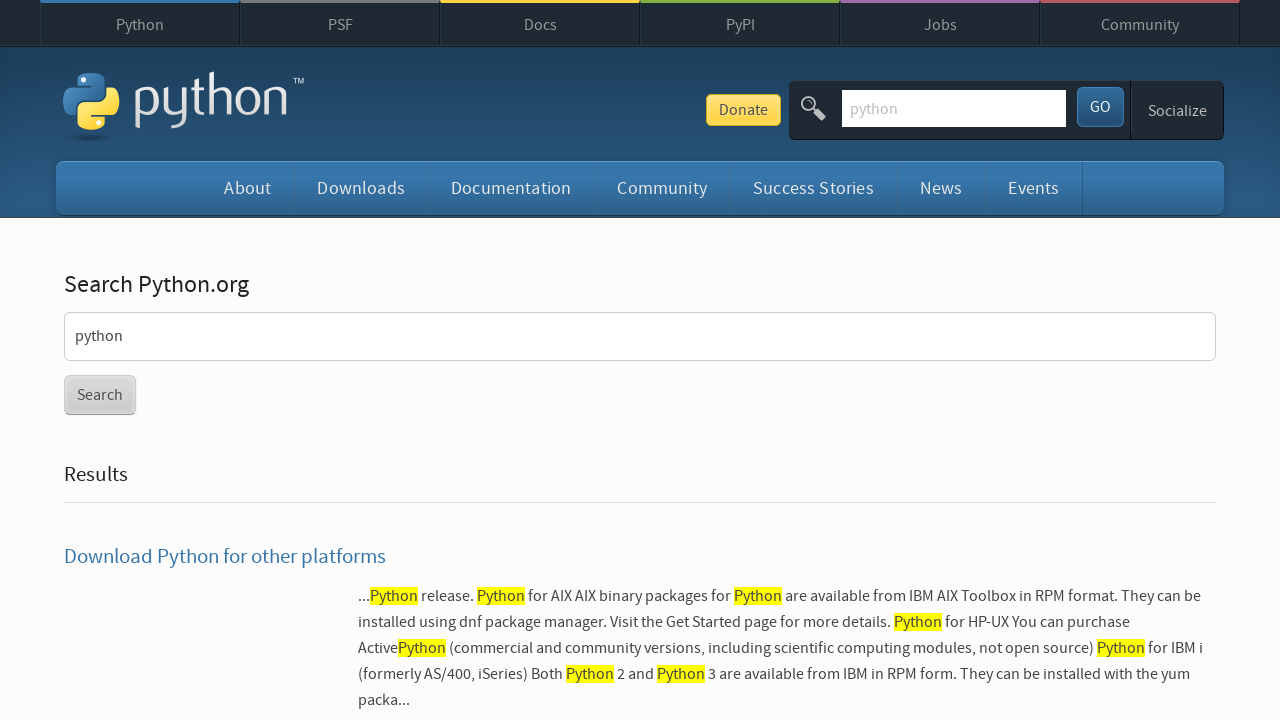